Tests clicking a button with a dynamic ID on the UI Testing Playground site. The test clicks the primary button 3 times to verify it can be located and clicked even when the element ID changes dynamically.

Starting URL: http://uitestingplayground.com/dynamicid

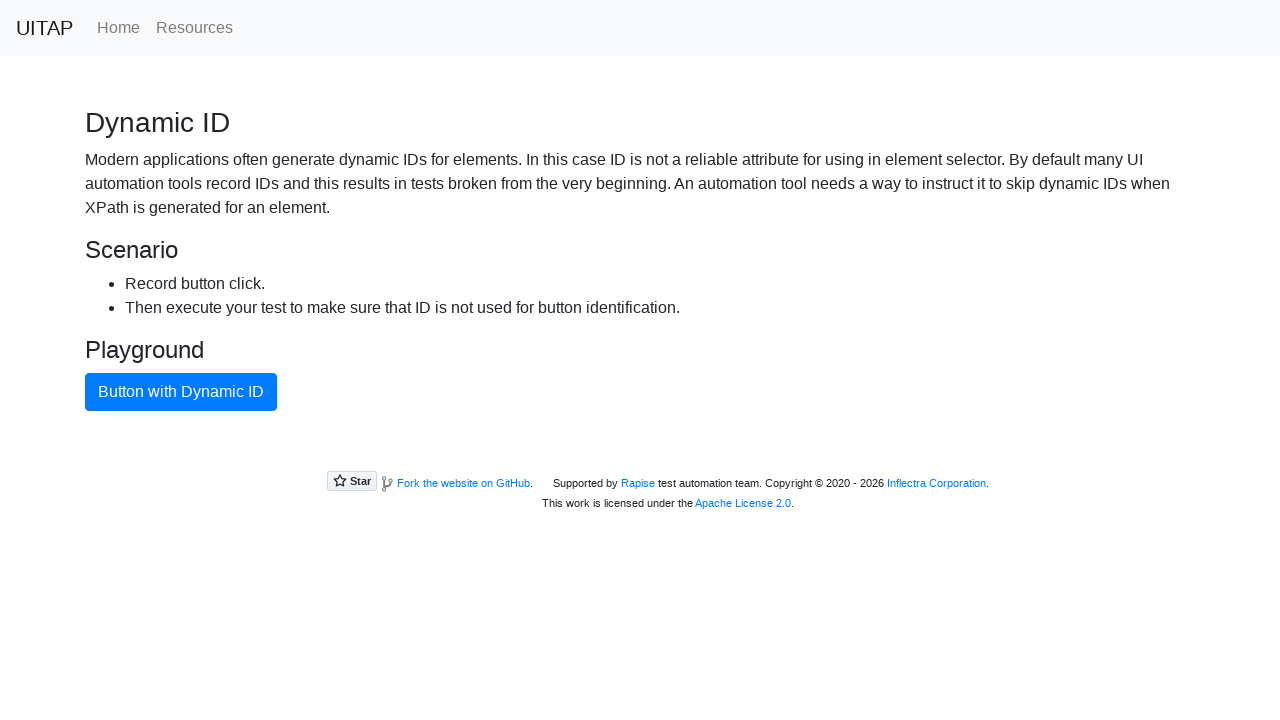

Waited for primary button with dynamic ID to become visible
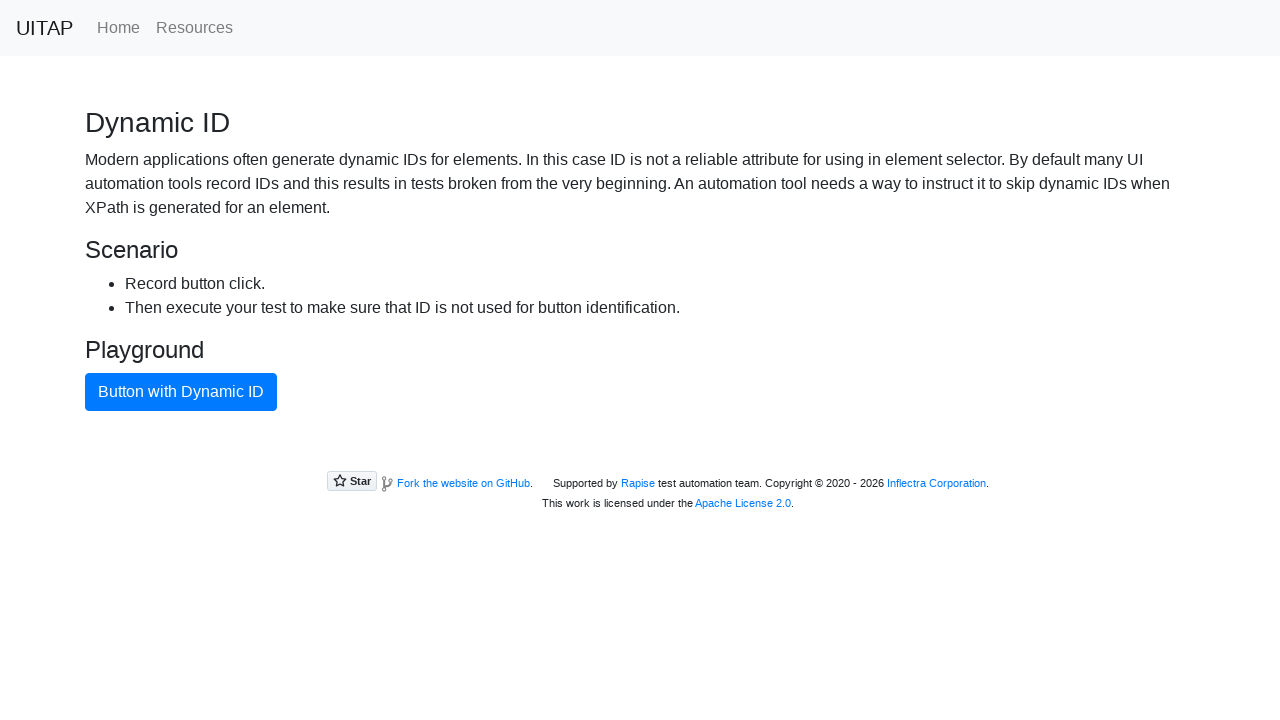

Clicked primary button (click 1 of 3)
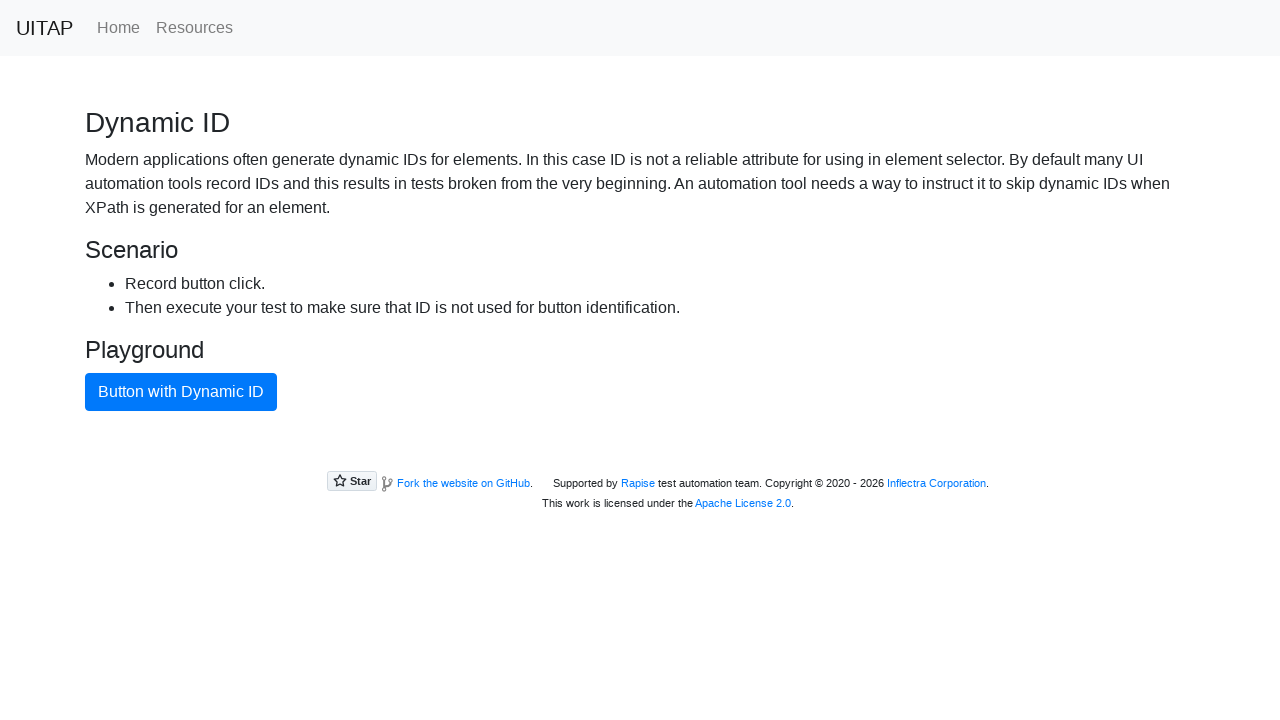

Waited 1 second before next click
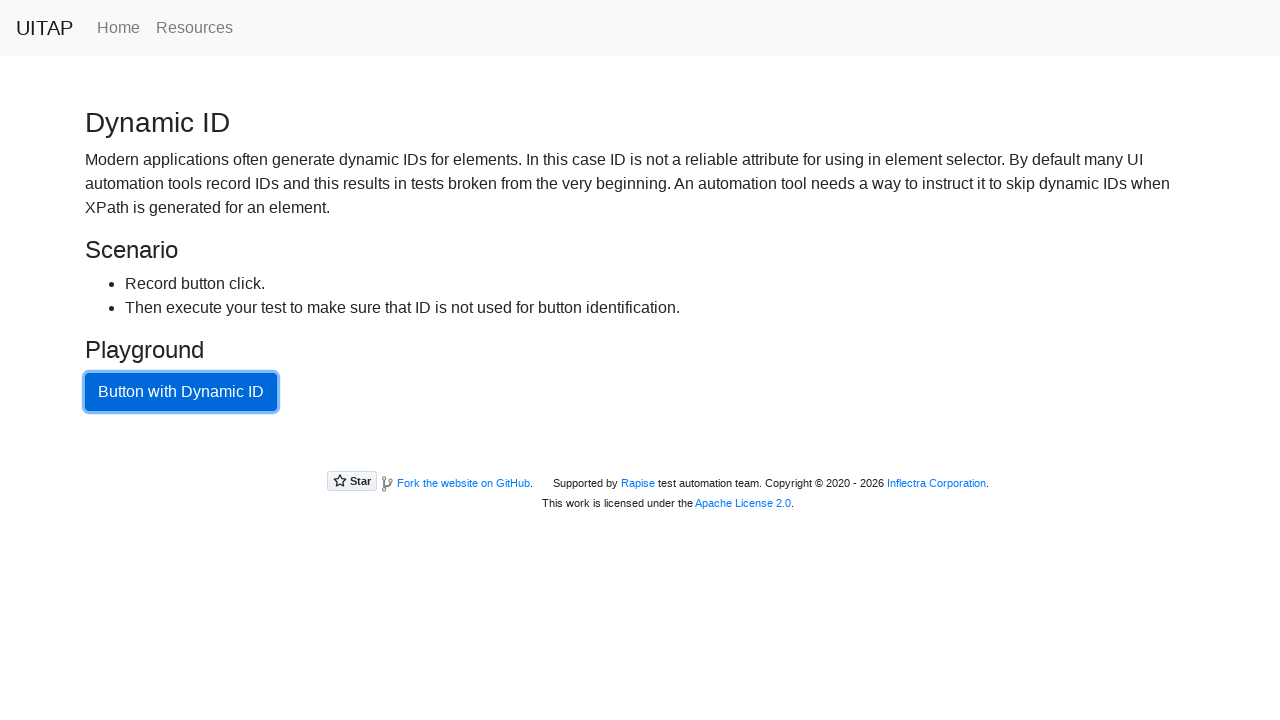

Waited for primary button with dynamic ID to become visible
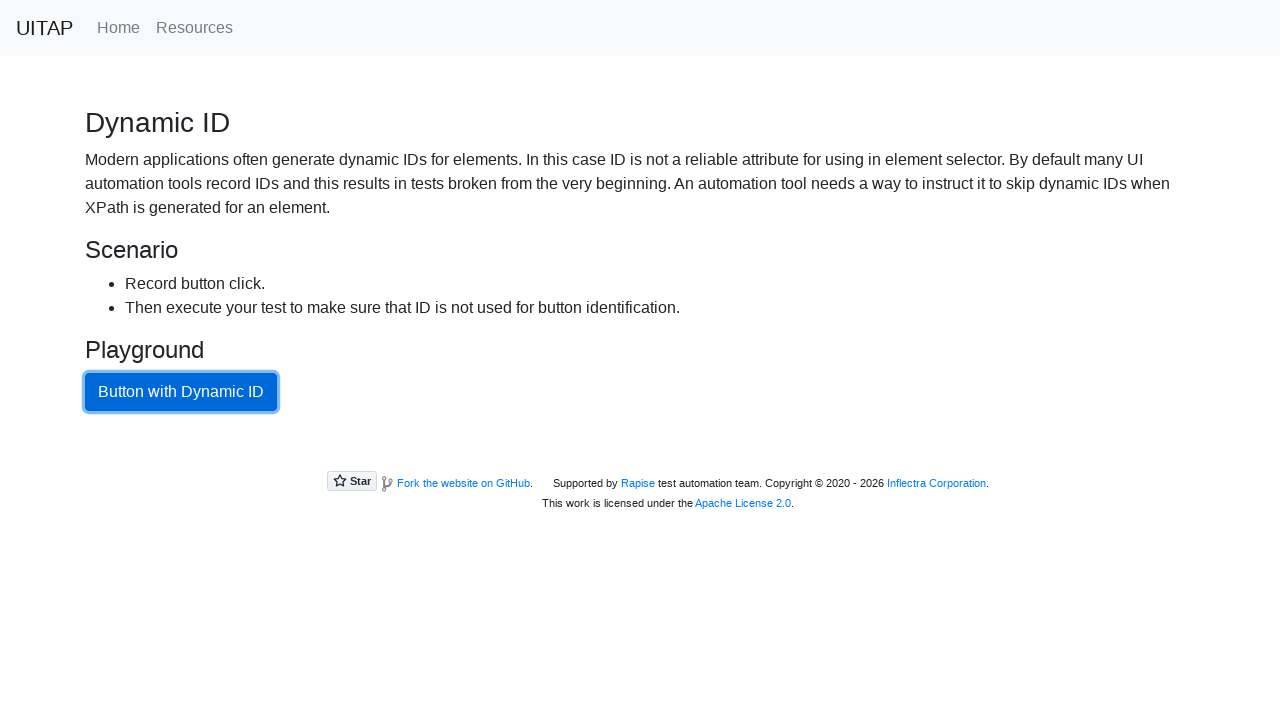

Clicked primary button (click 2 of 3)
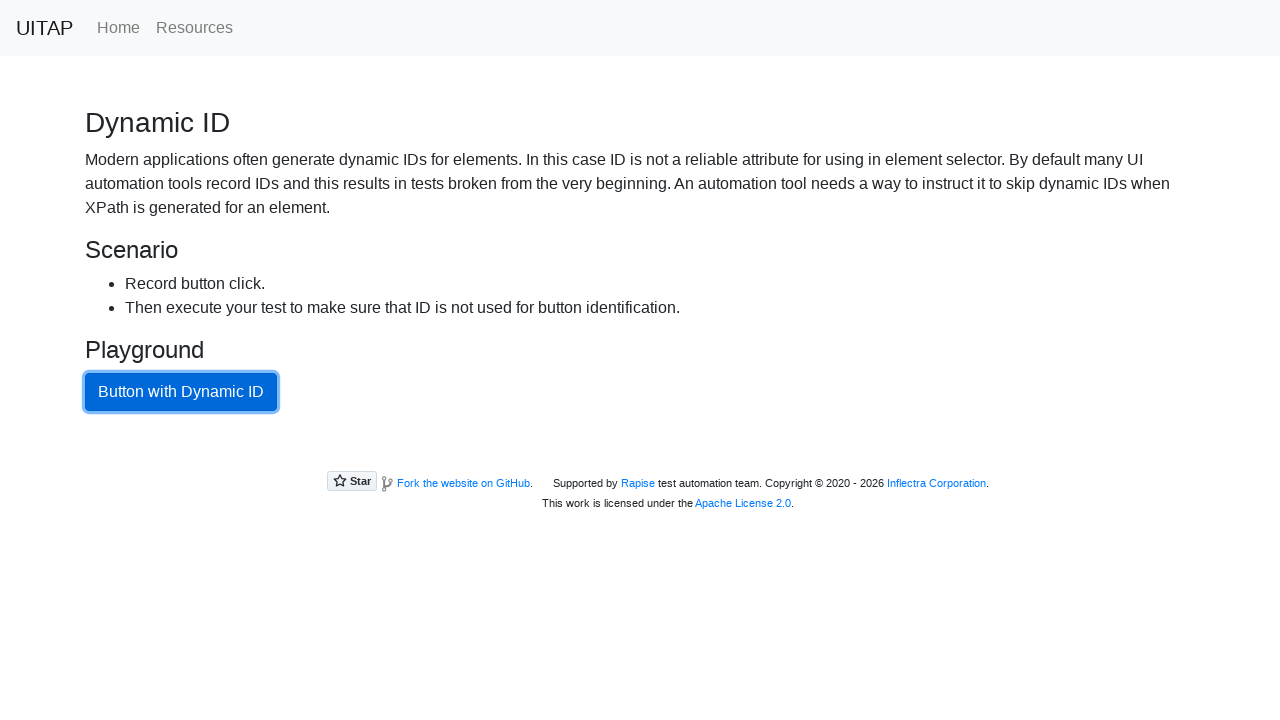

Waited 1 second before next click
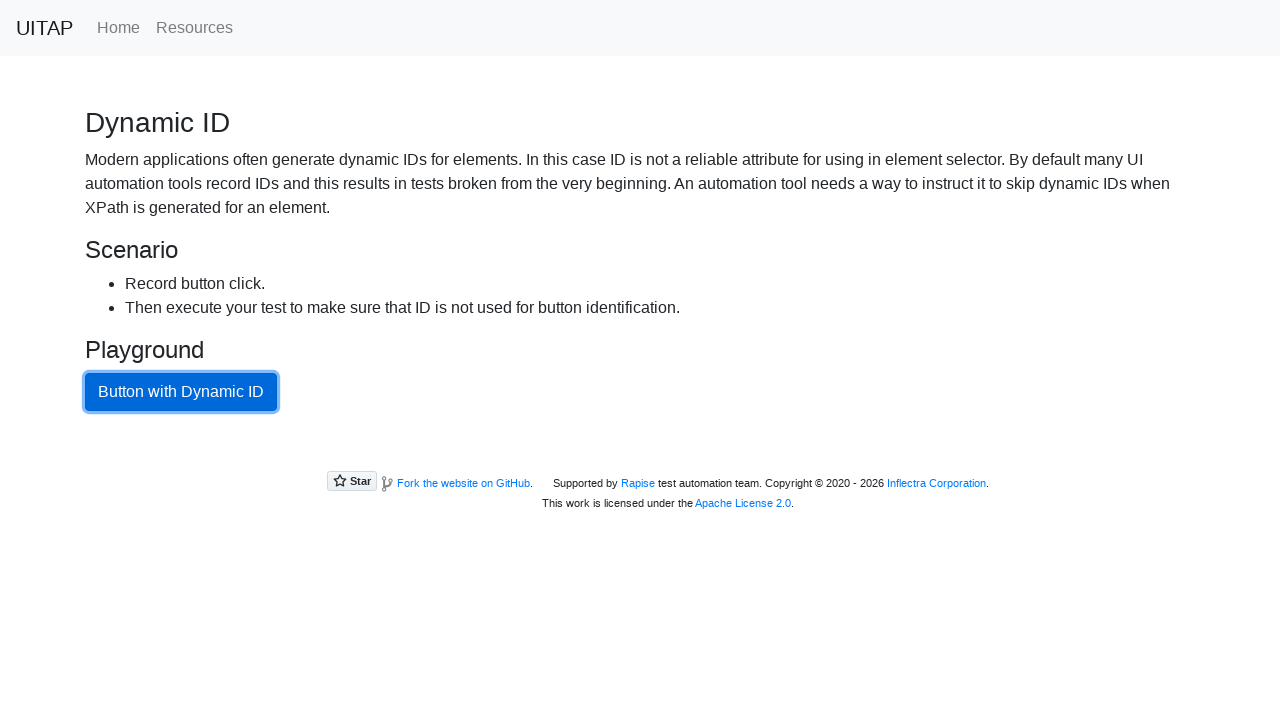

Waited for primary button with dynamic ID to become visible
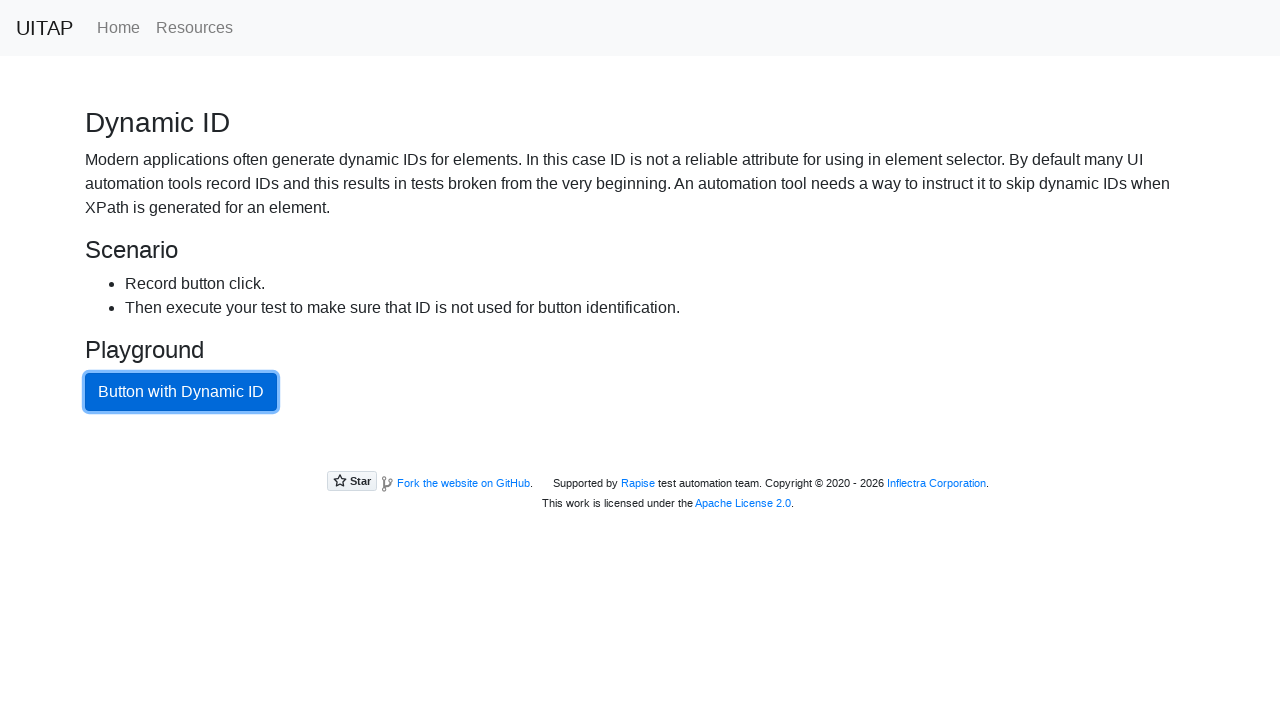

Clicked primary button (click 3 of 3)
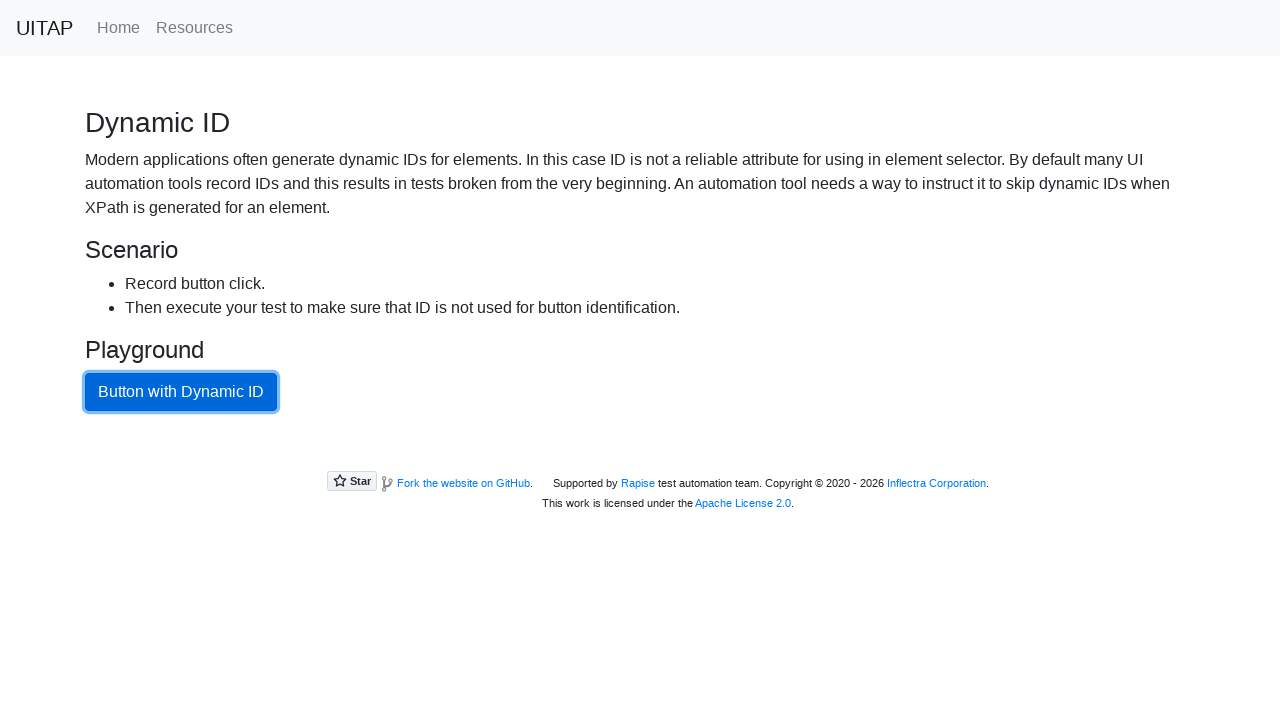

Waited 1 second before next click
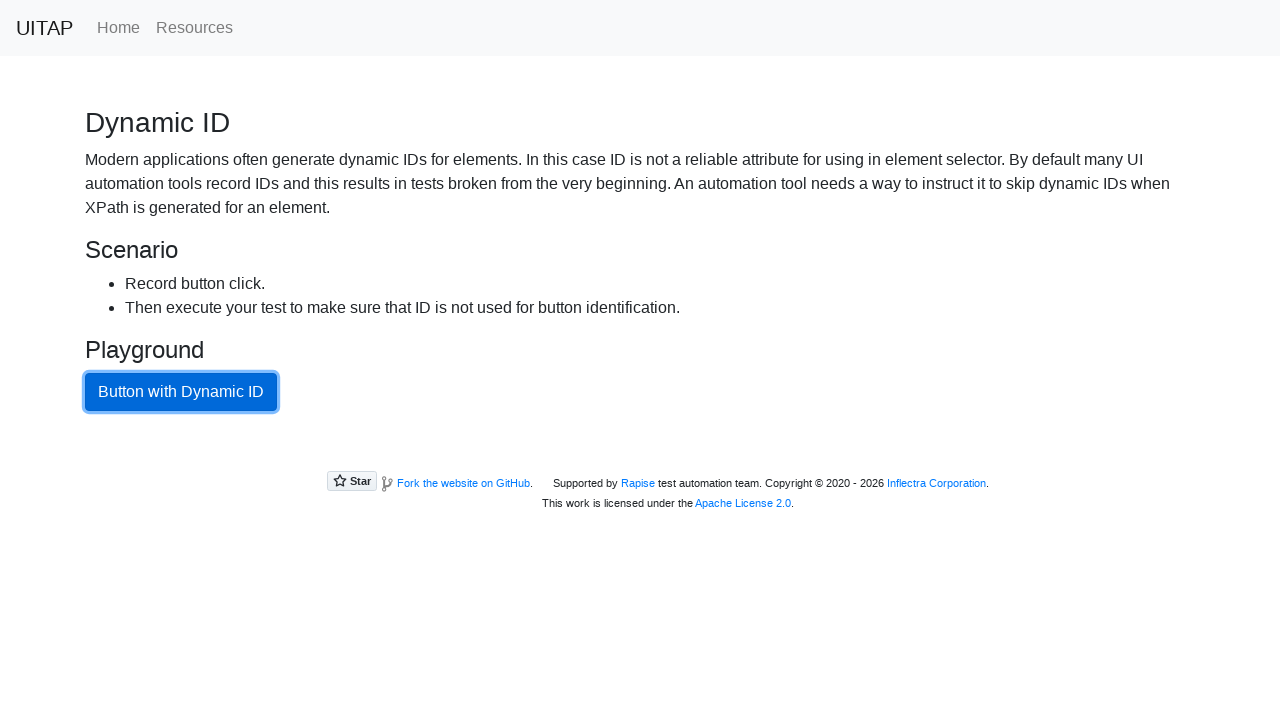

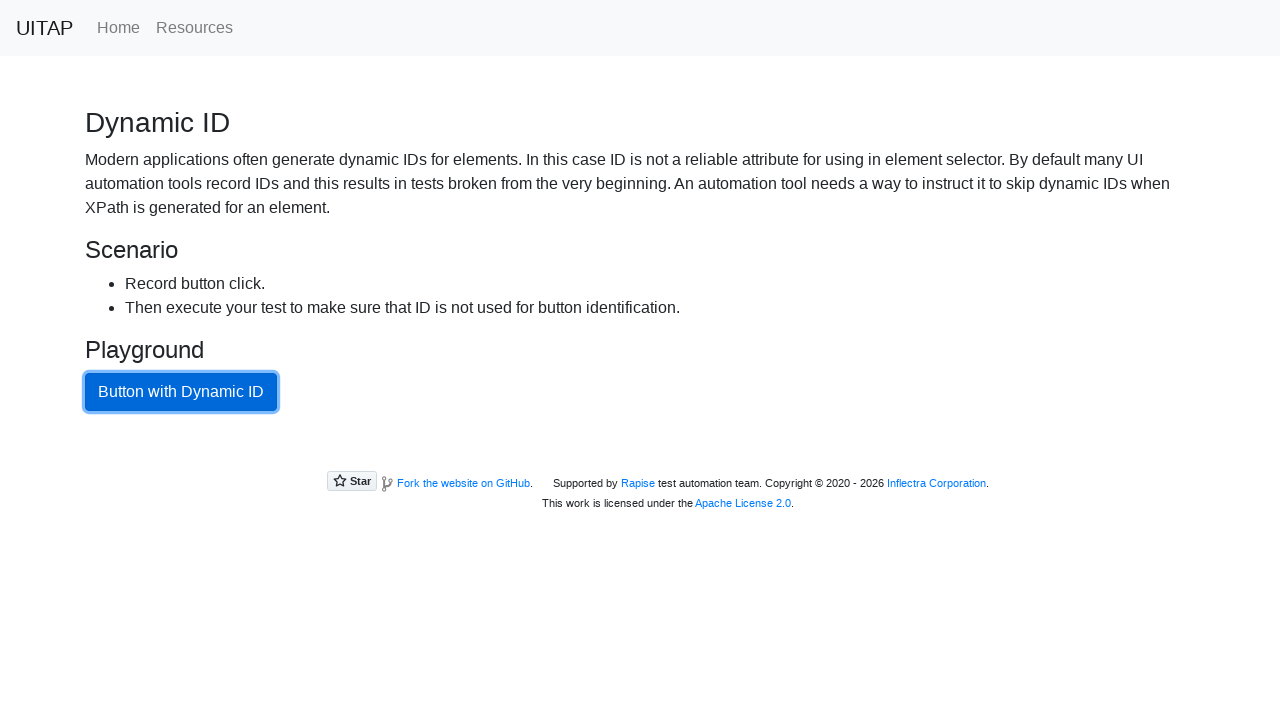